Navigates to Chennai Super Kings cricket team website

Starting URL: https://www.chennaisuperkings.com/

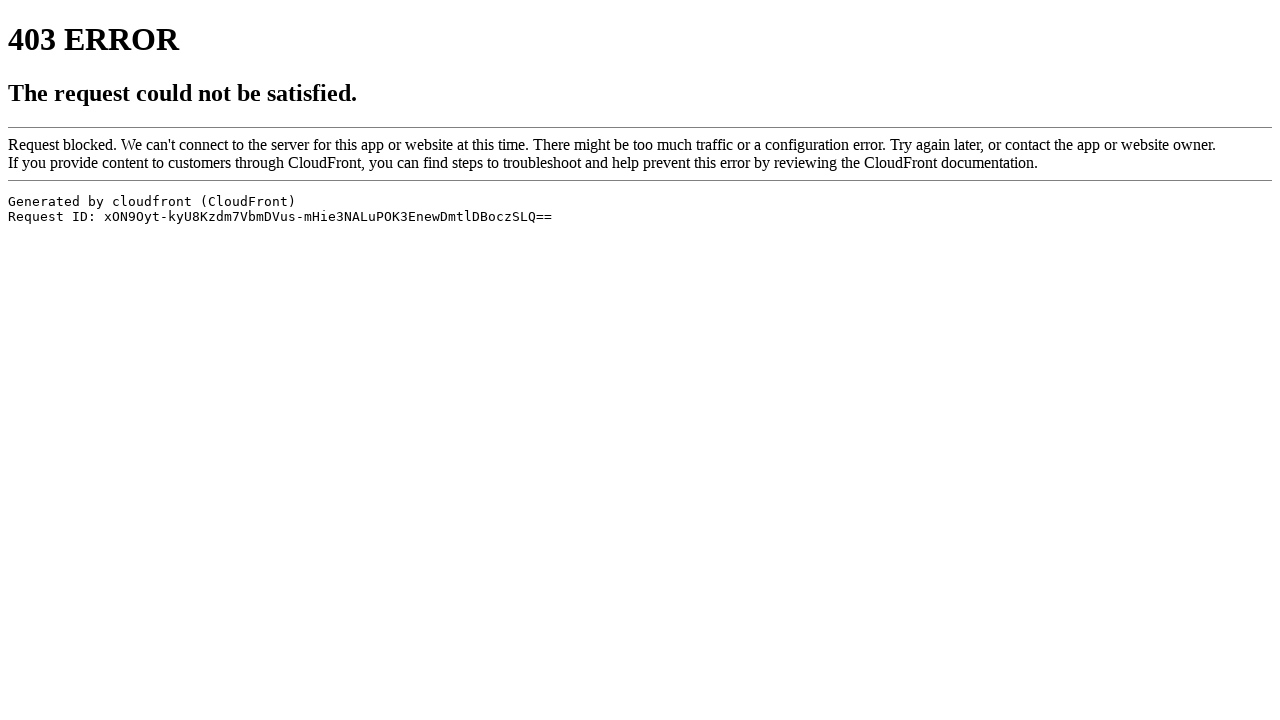

Navigated to Chennai Super Kings website
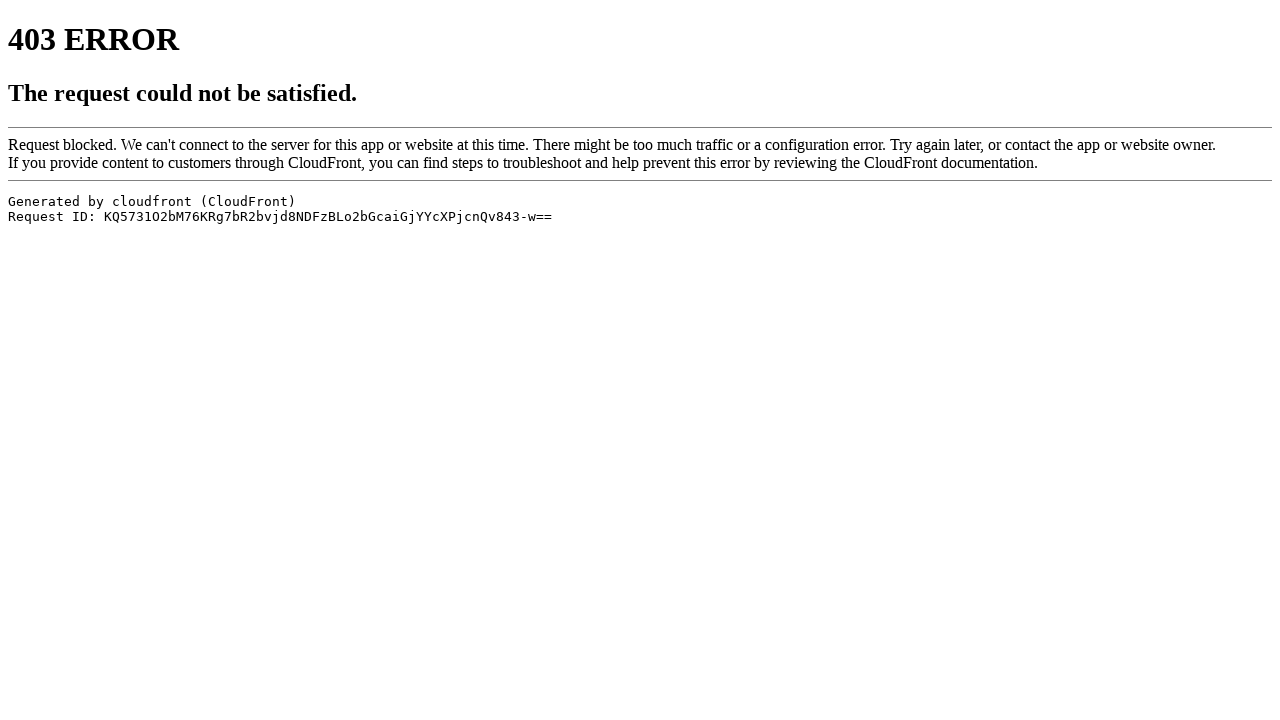

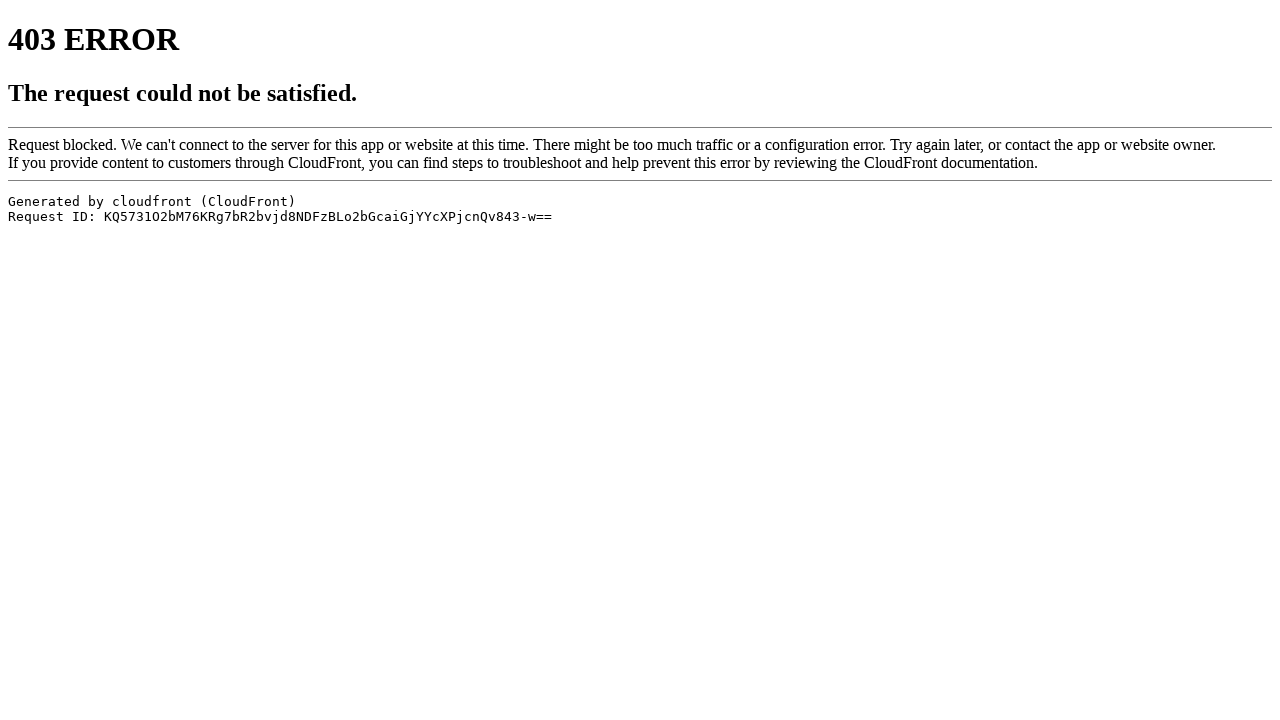